Tests bank manager functionality by logging in as bank manager, adding a new customer with details, and verifying the customer was added by searching in the customer list

Starting URL: https://www.globalsqa.com/angularJs-protractor/BankingProject/#/login

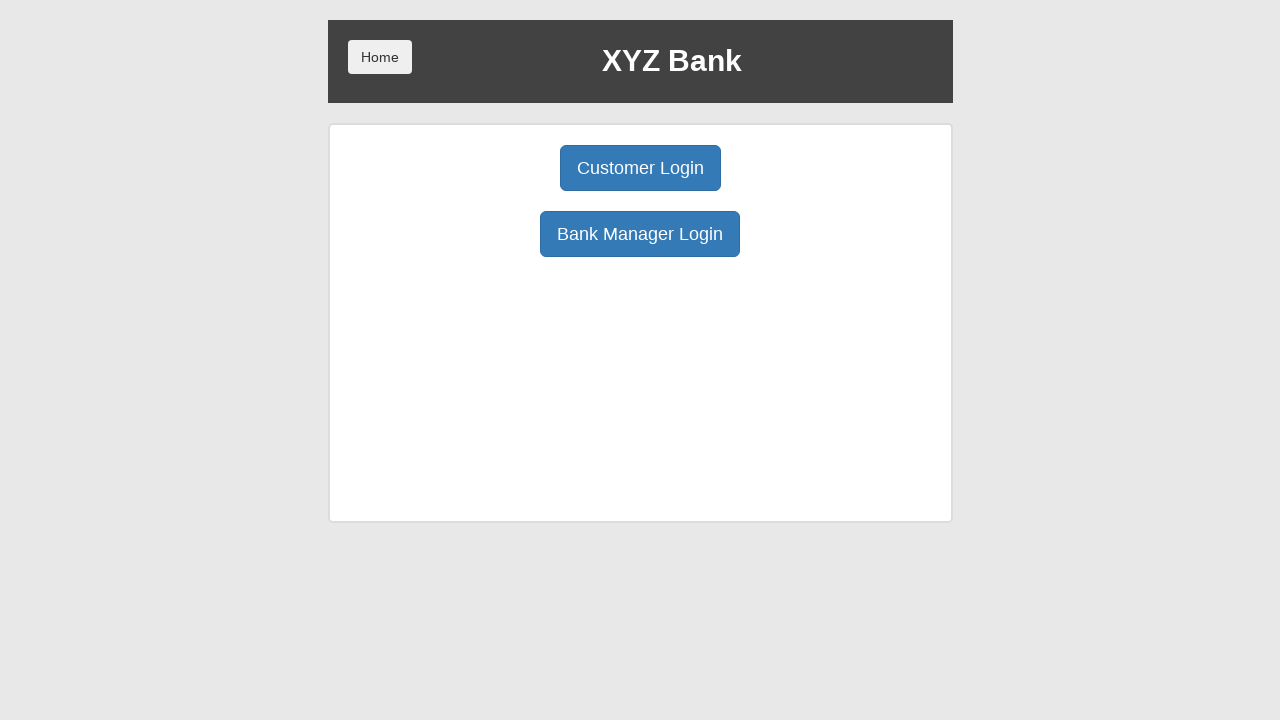

Clicked Bank Manager Login button at (640, 234) on (//button[@class='btn btn-primary btn-lg'])[2]
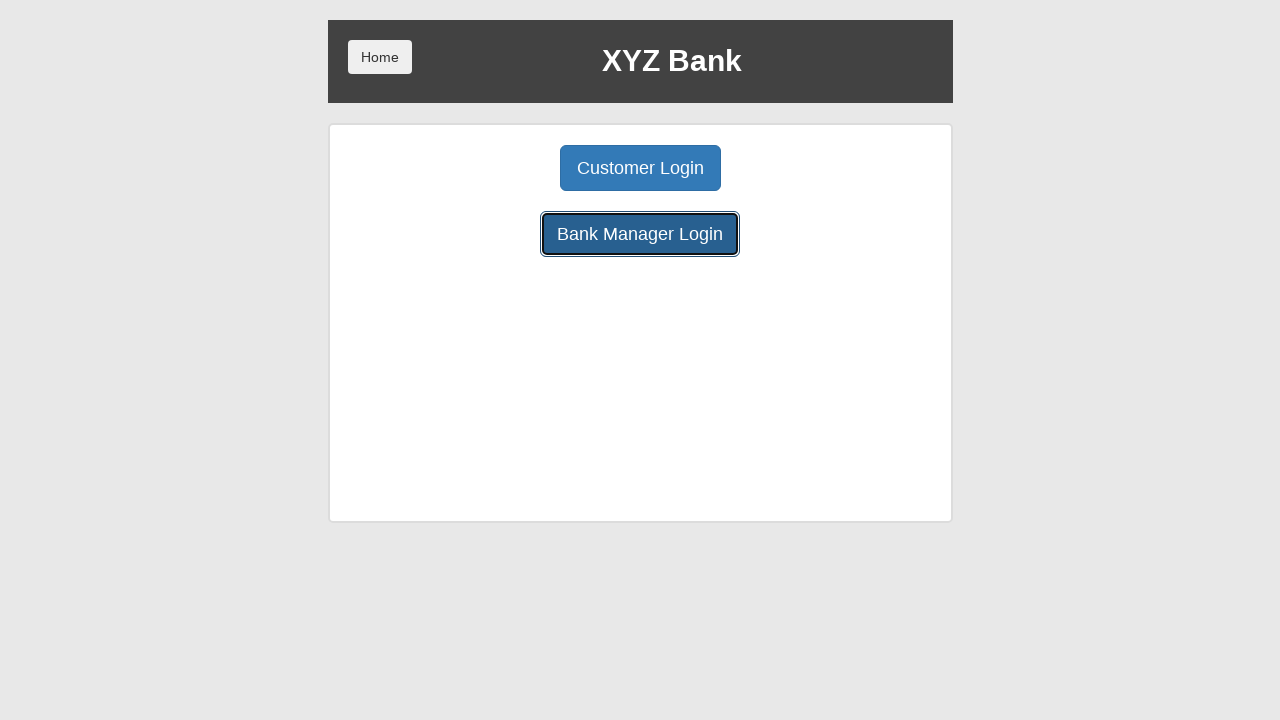

Waited for page to load after login
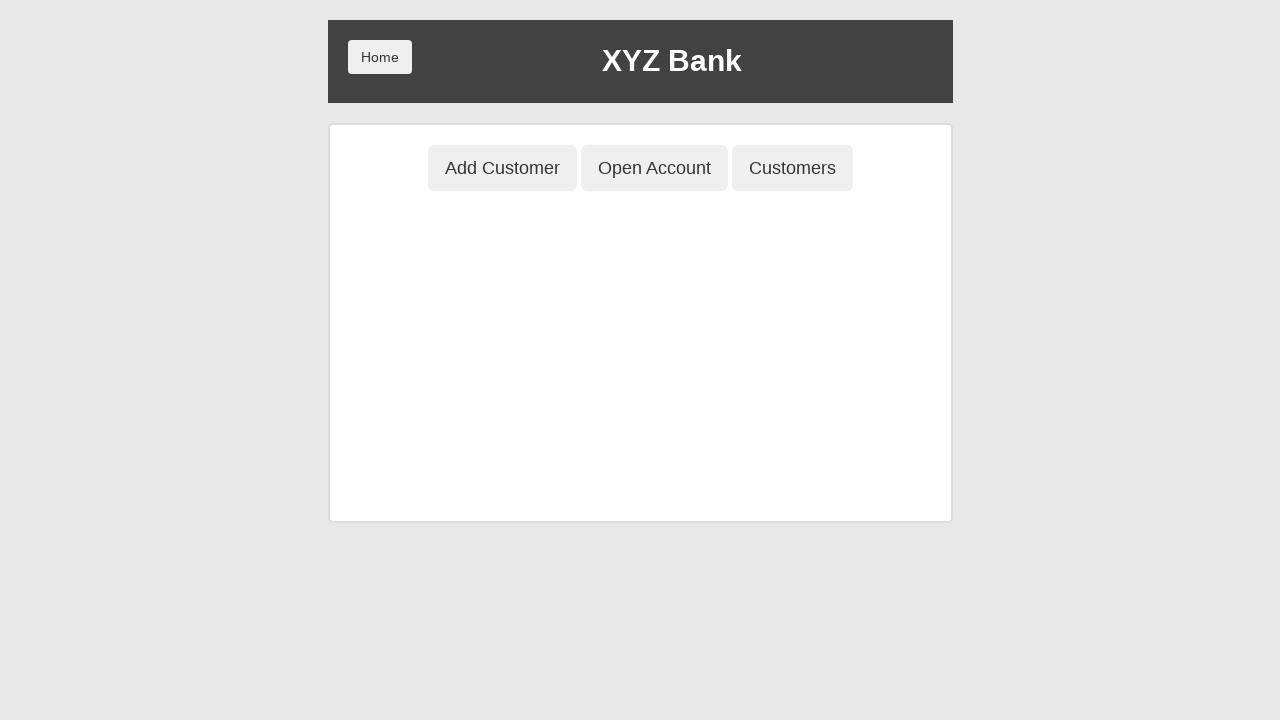

Clicked Add Customer button at (502, 168) on (//div[@class='center']/button)[1]
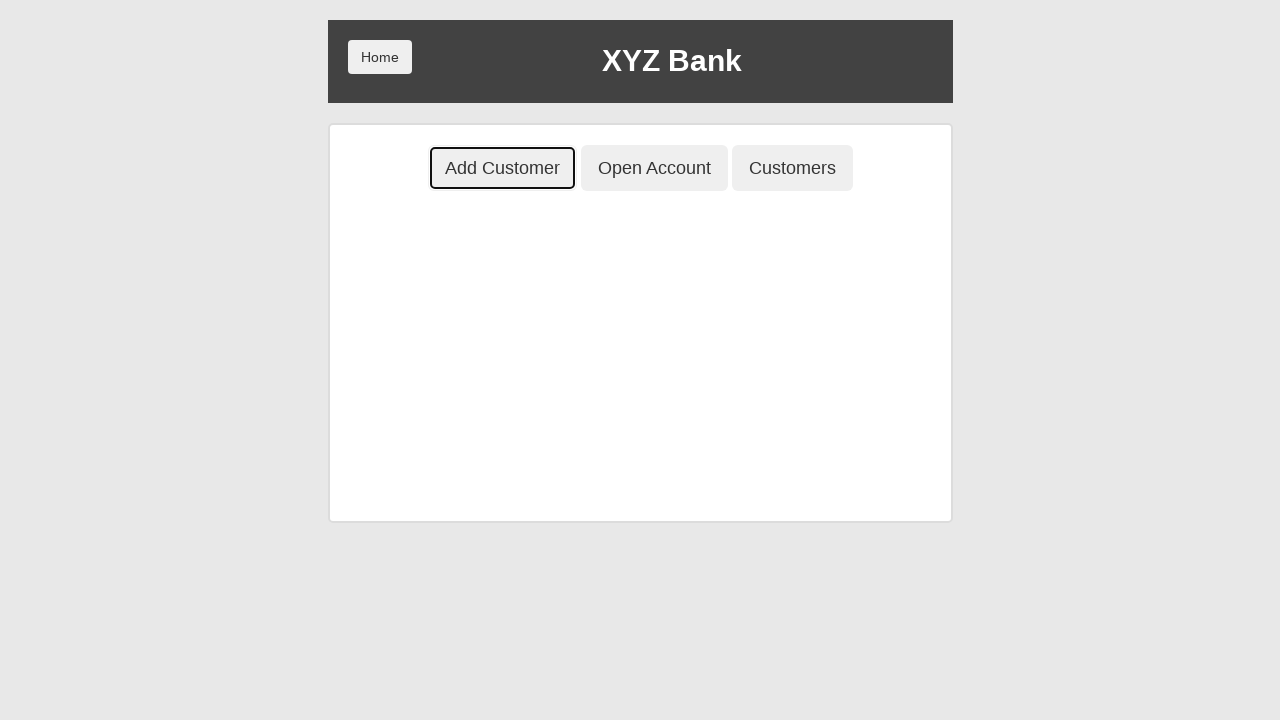

Filled in customer first name 'kumar' on (//div[@class='form-group'])[1]/input
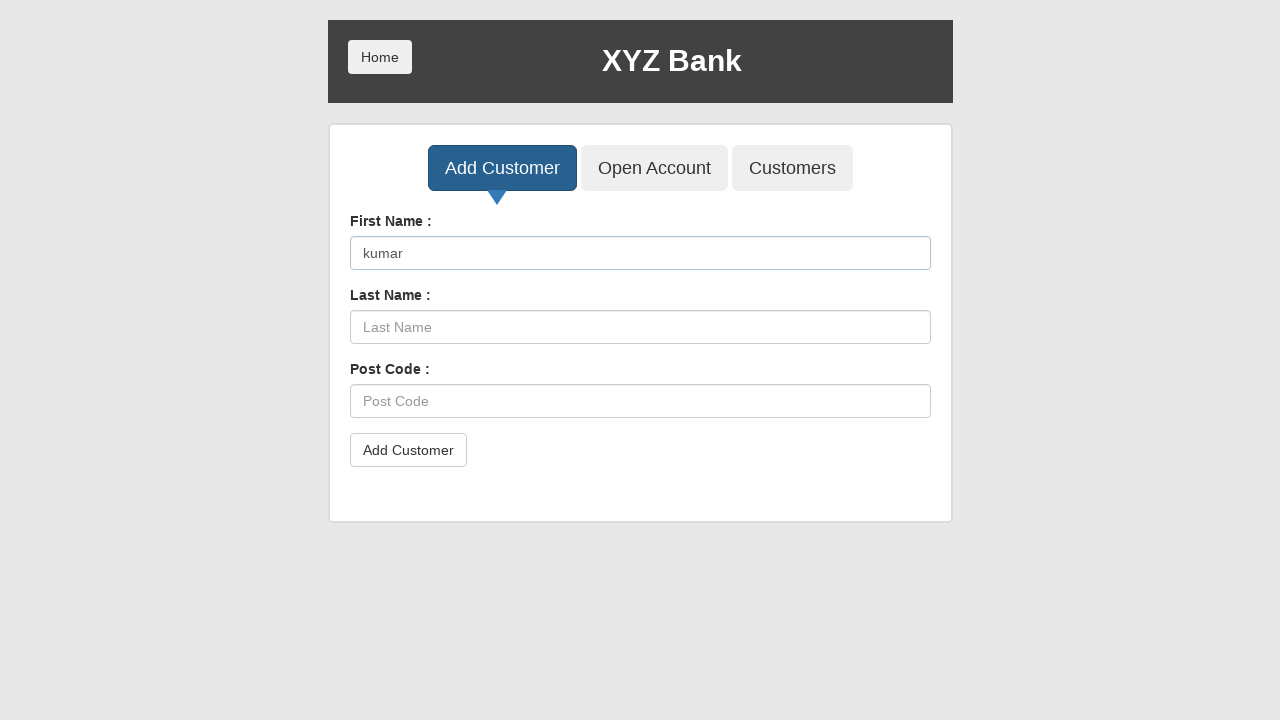

Filled in customer last name 'sabari' on (//div[@class='form-group'])[2]/input
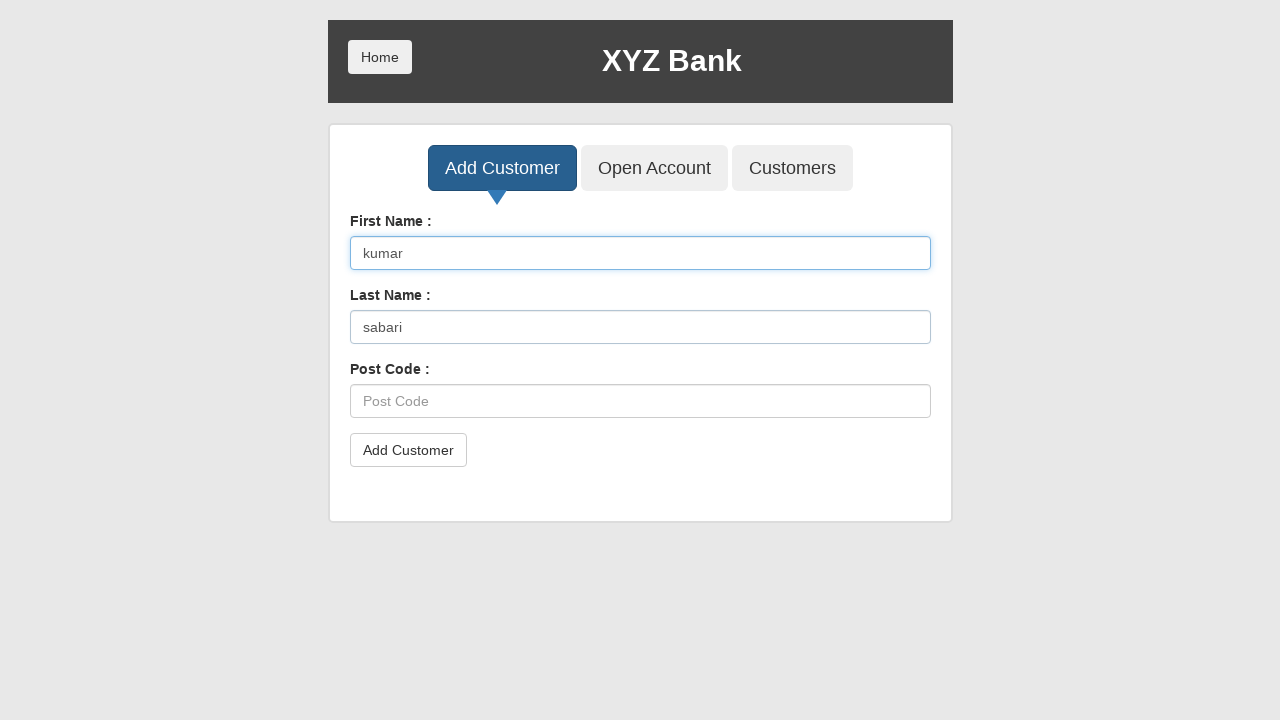

Filled in customer postal code '602024' on (//div[@class='form-group'])[3]/input
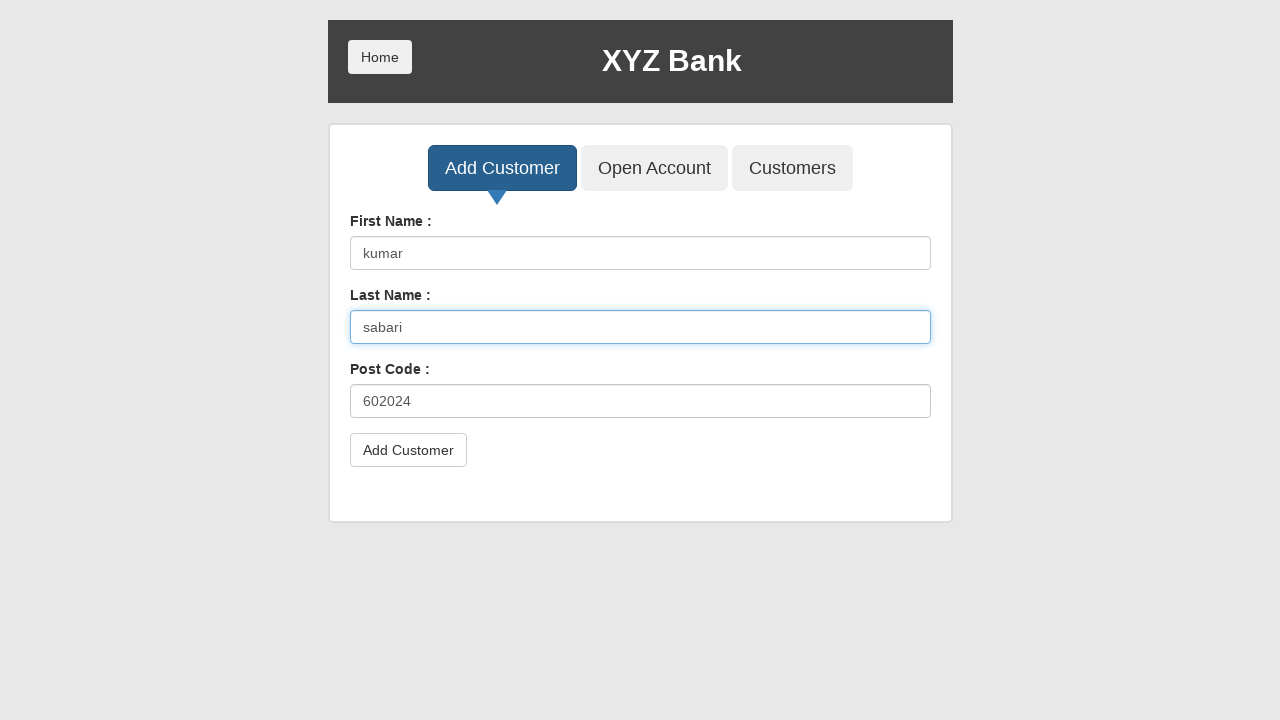

Clicked Add Customer submit button at (408, 450) on xpath=//button[@class='btn btn-default']
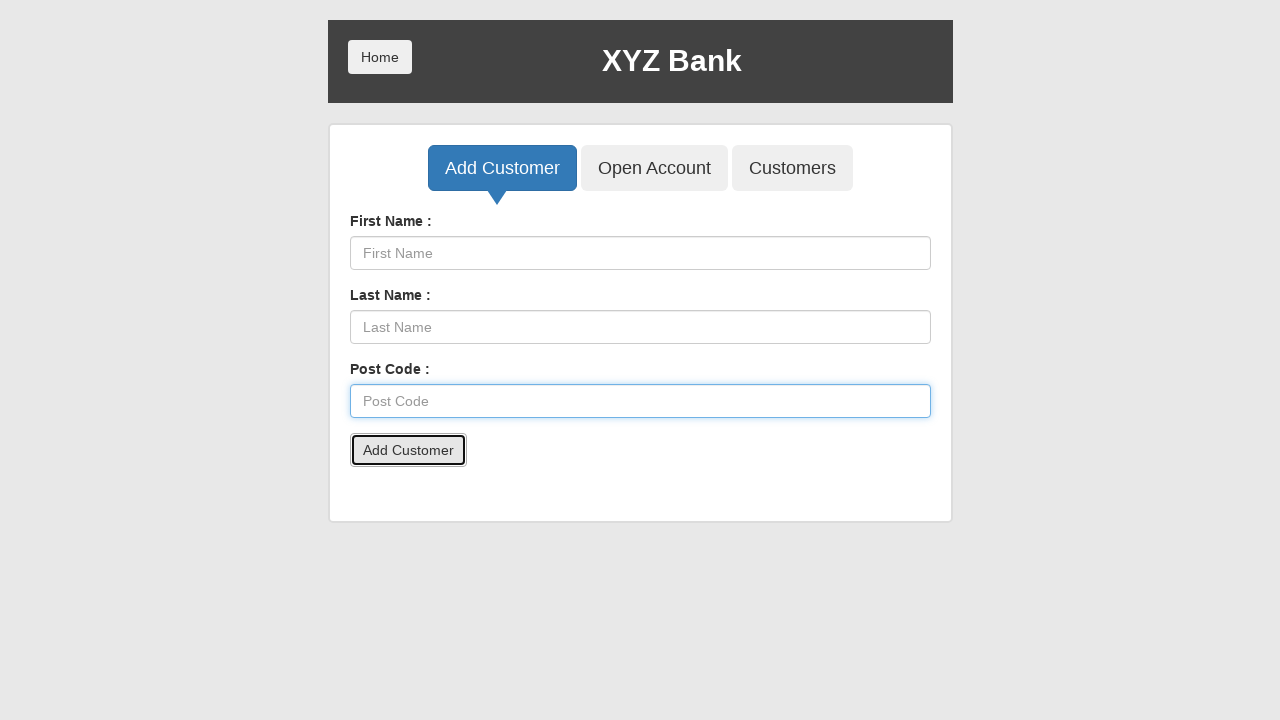

Accepted alert dialog confirming customer addition
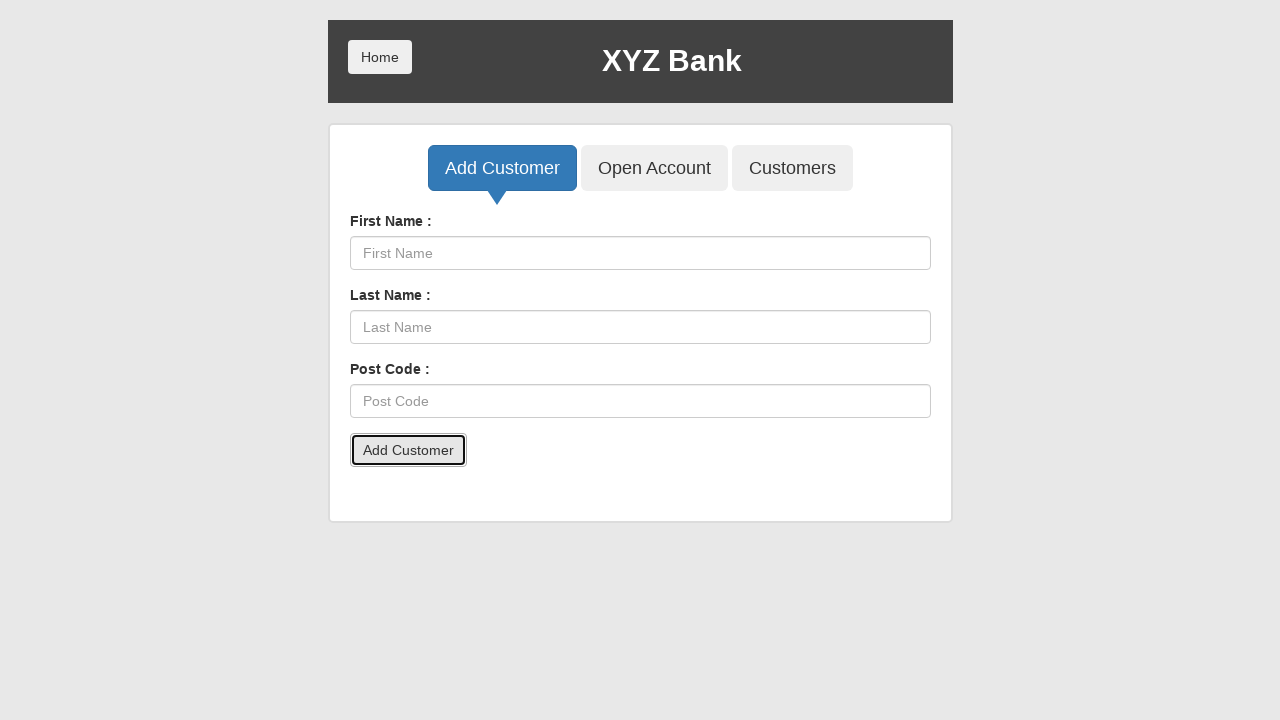

Waited for dialog to close
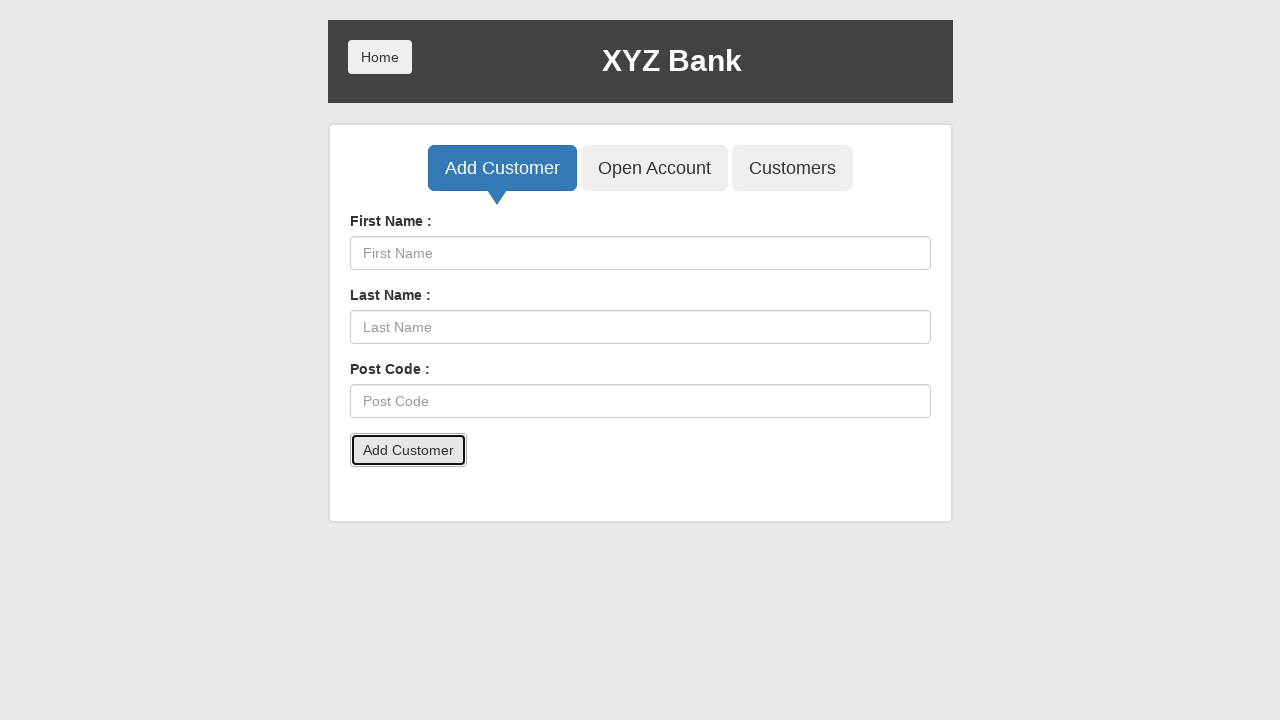

Clicked Customers button to navigate to customer list at (792, 168) on xpath=/html/body/div/div/div[2]/div/div[1]/button[3]
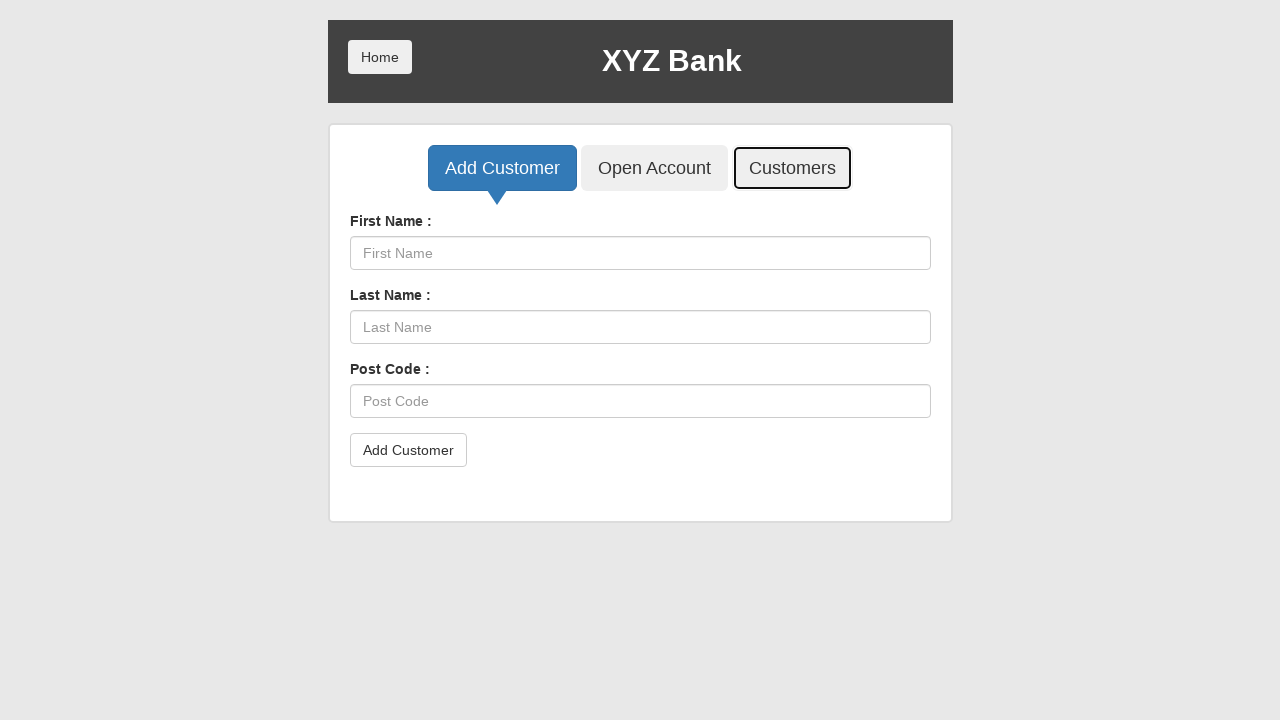

Waited for customers list to load
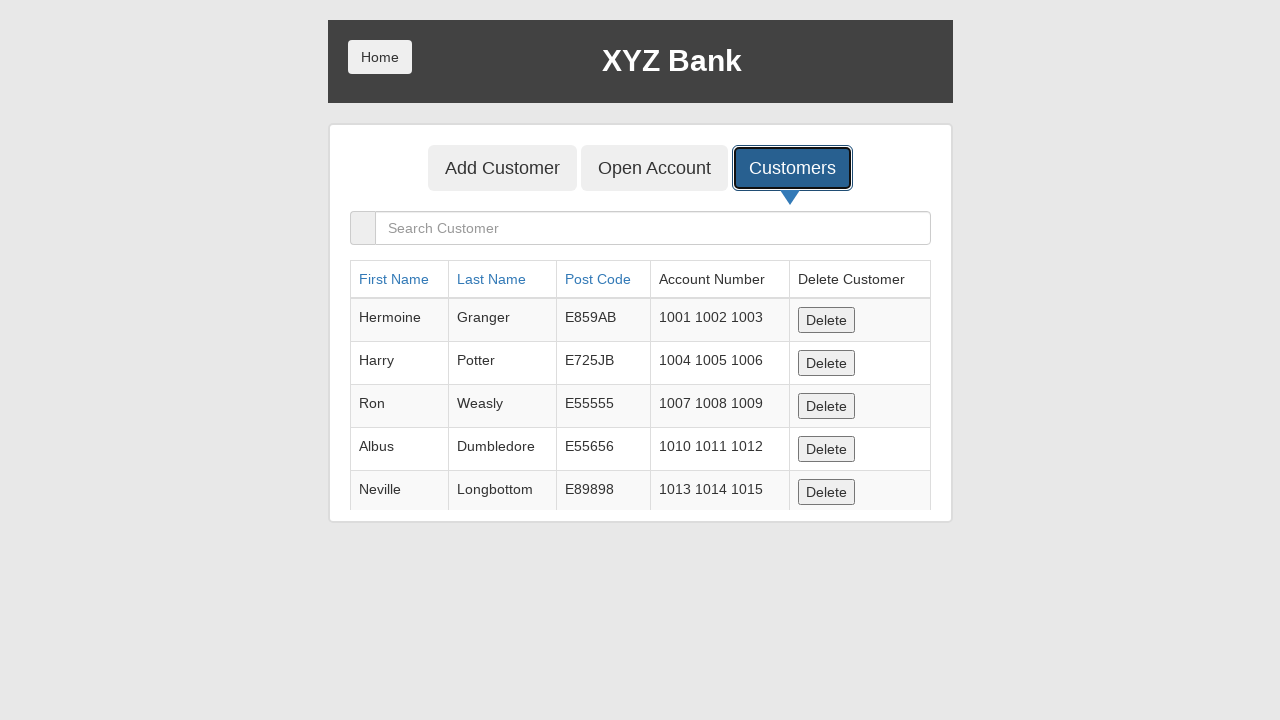

Filled in search field with postal code '602024' to find added customer on //div[@class='input-group']/input
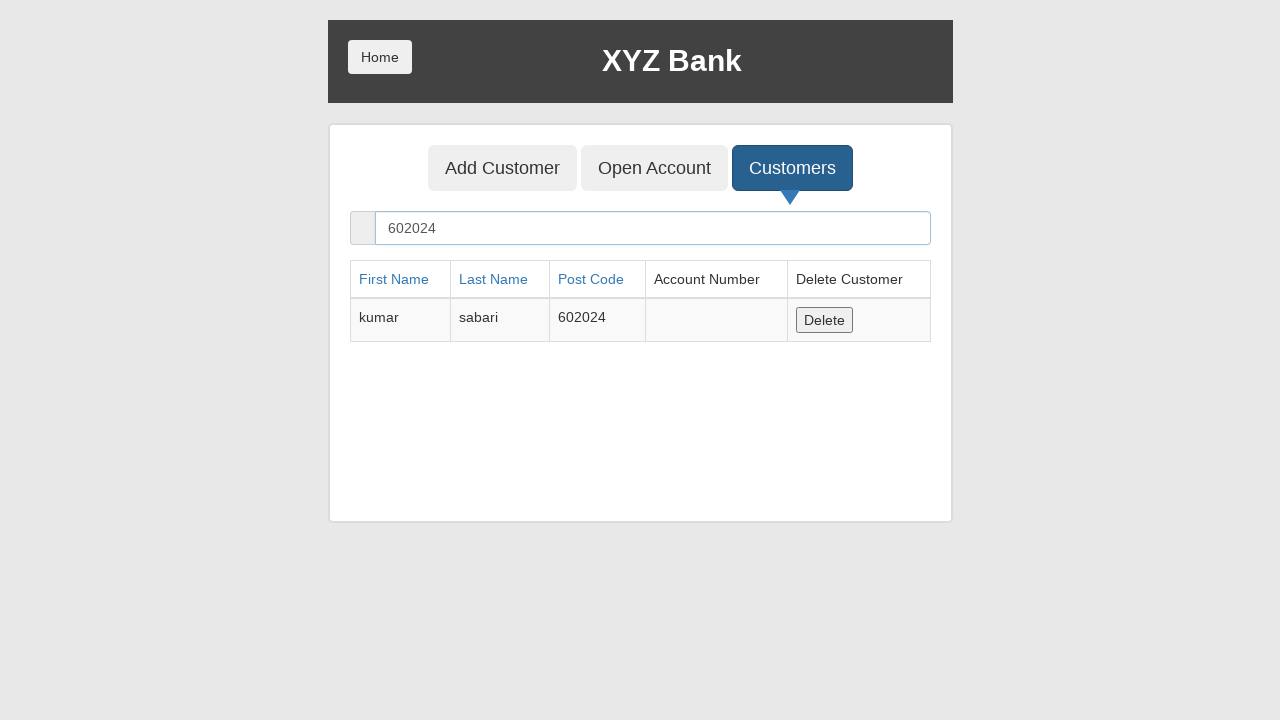

Verified customer table loaded with search results
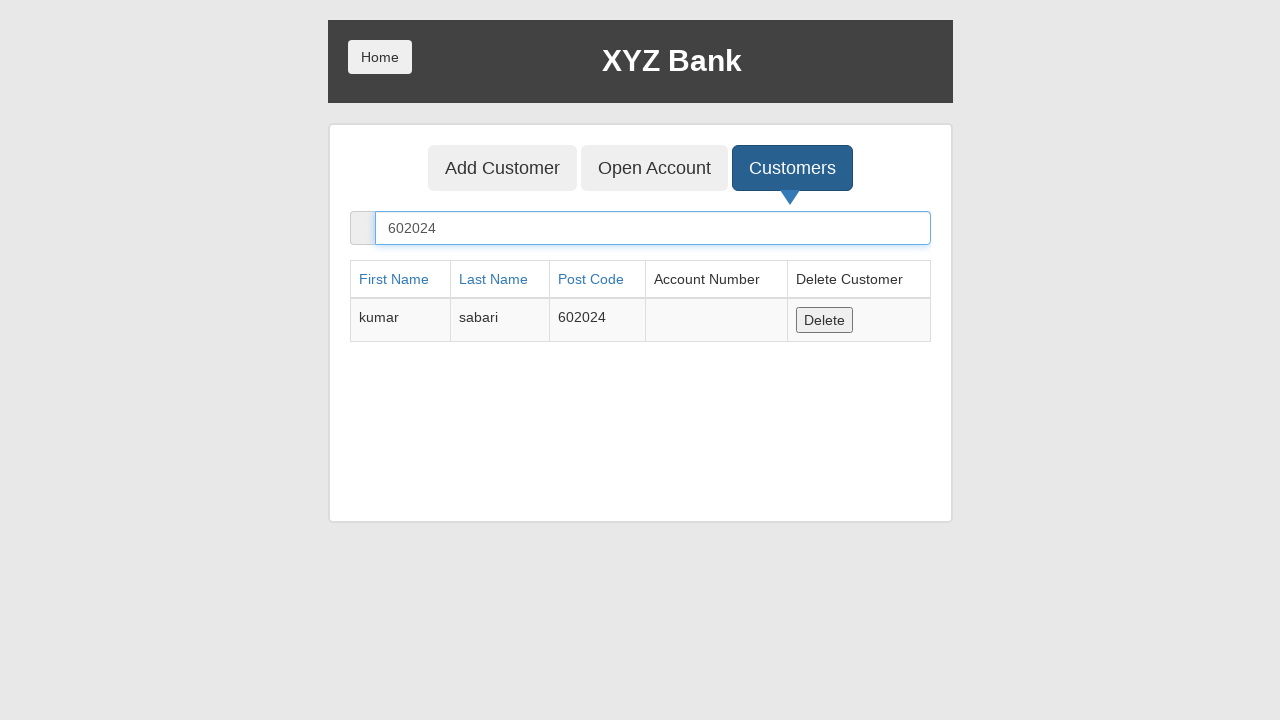

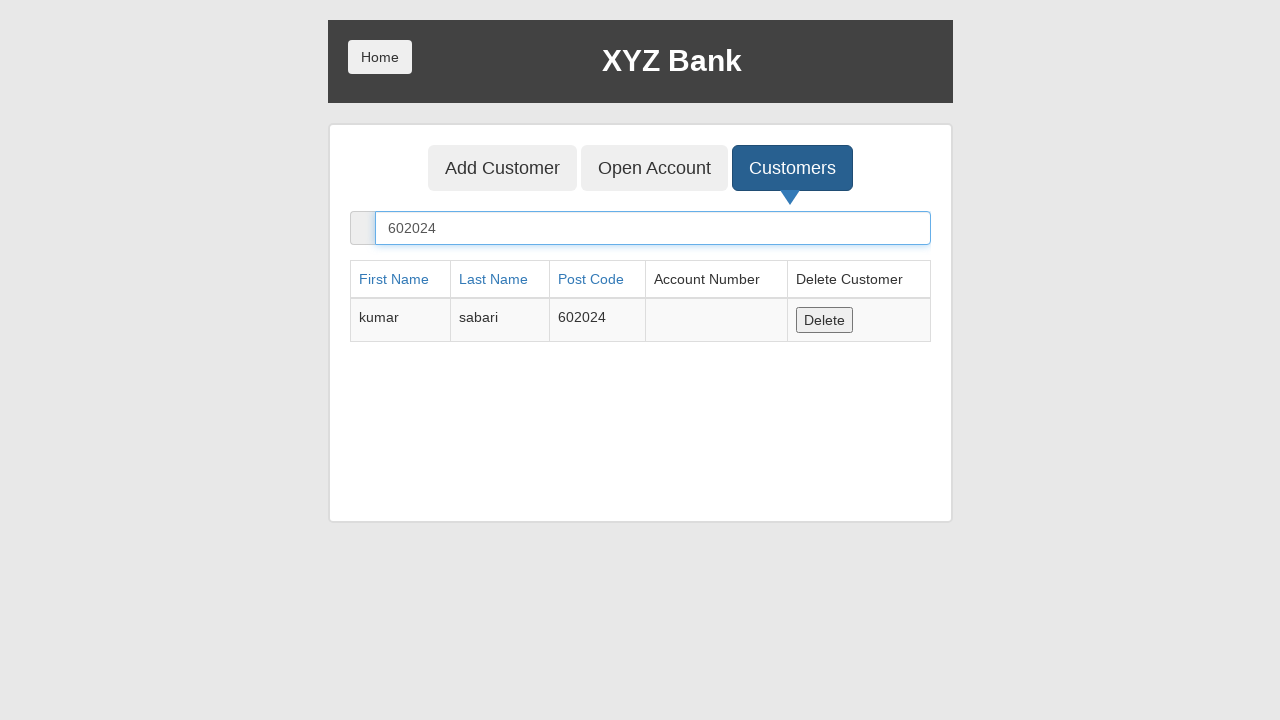